Tests the login form validation by clicking sign-in buttons without entering credentials and verifying an error message appears

Starting URL: http://zero.webappsecurity.com/index.html

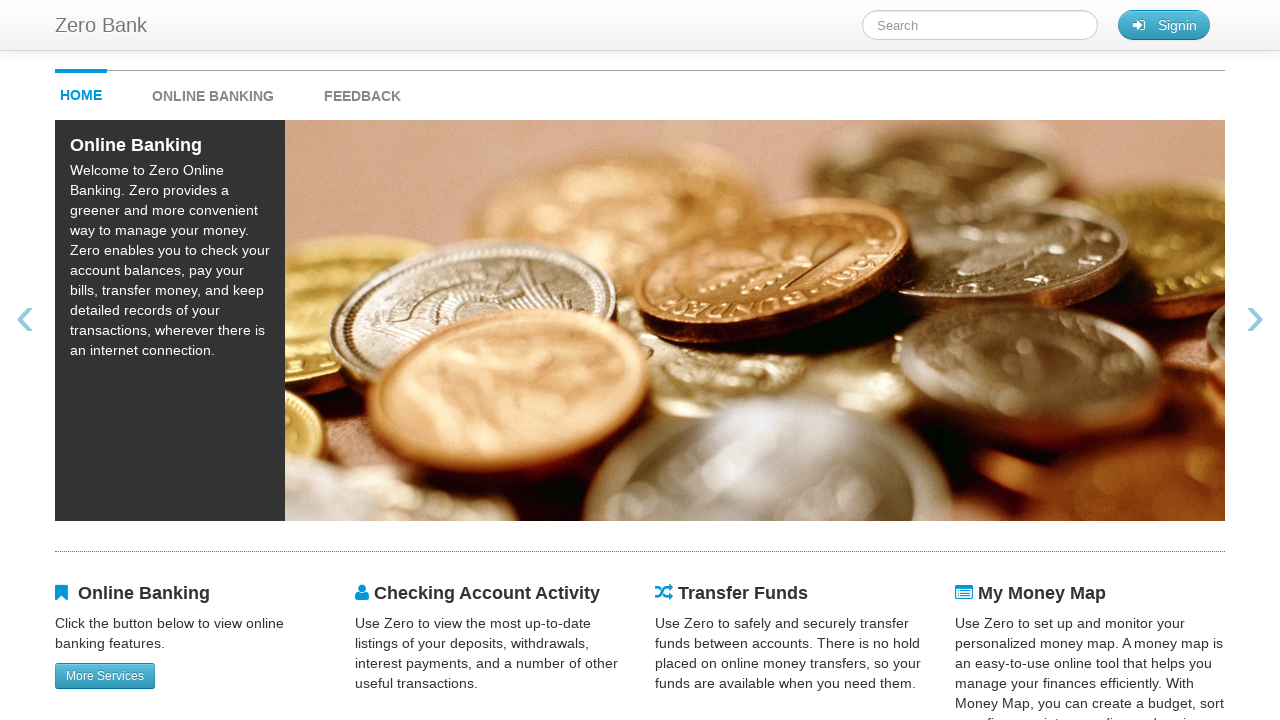

Clicked signin button to open login form at (1164, 25) on #signin_button
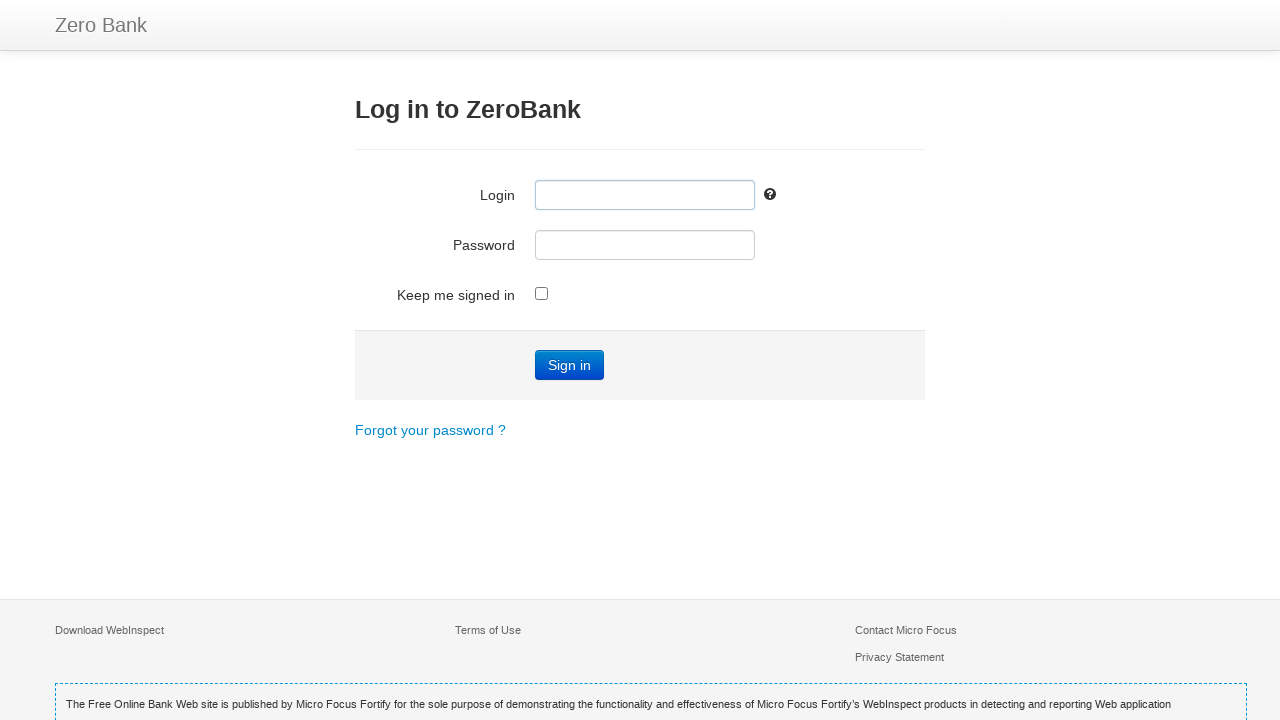

Clicked Sign in submit button without entering credentials at (570, 365) on text=Sign in
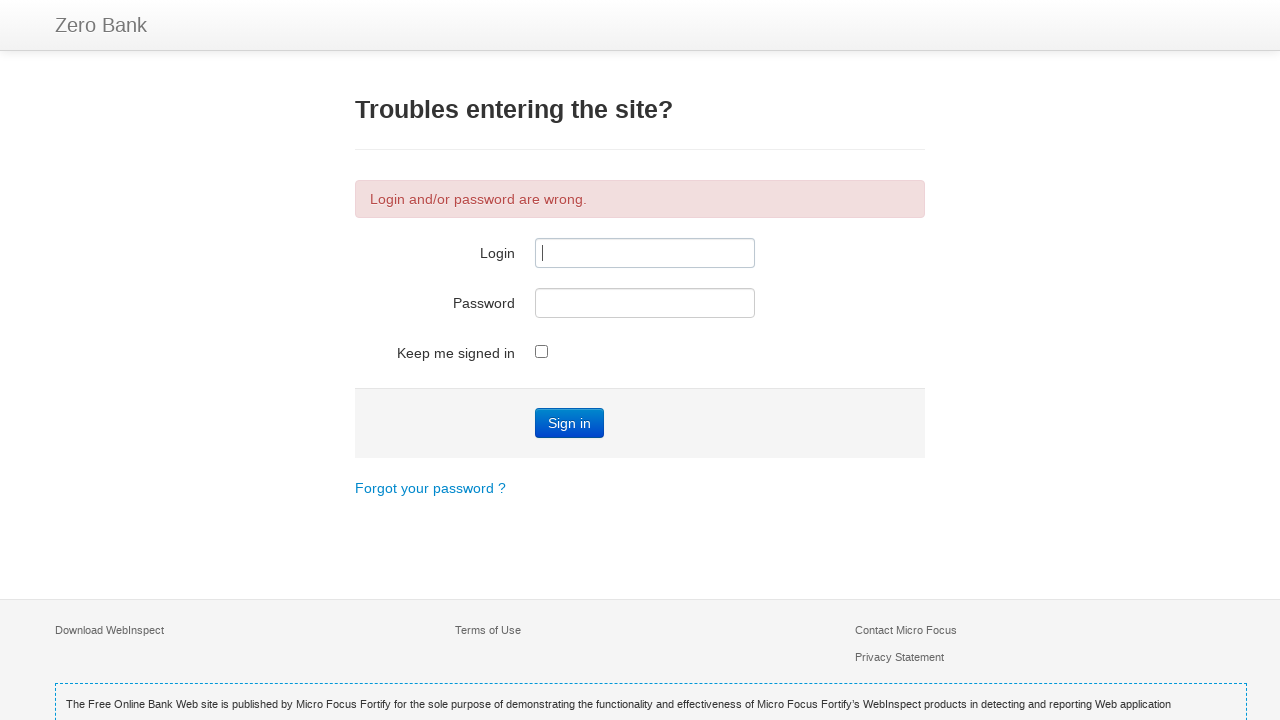

Located error message element
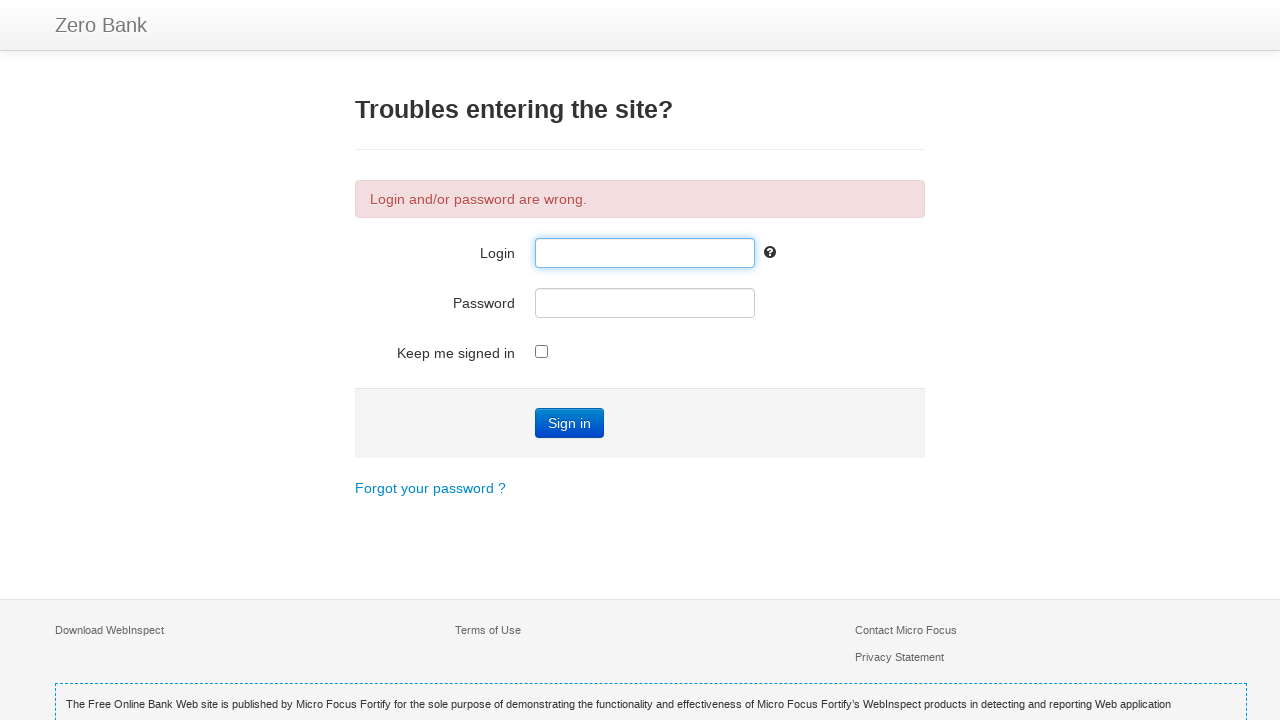

Verified error message 'Login and/or password are wrong.' is displayed
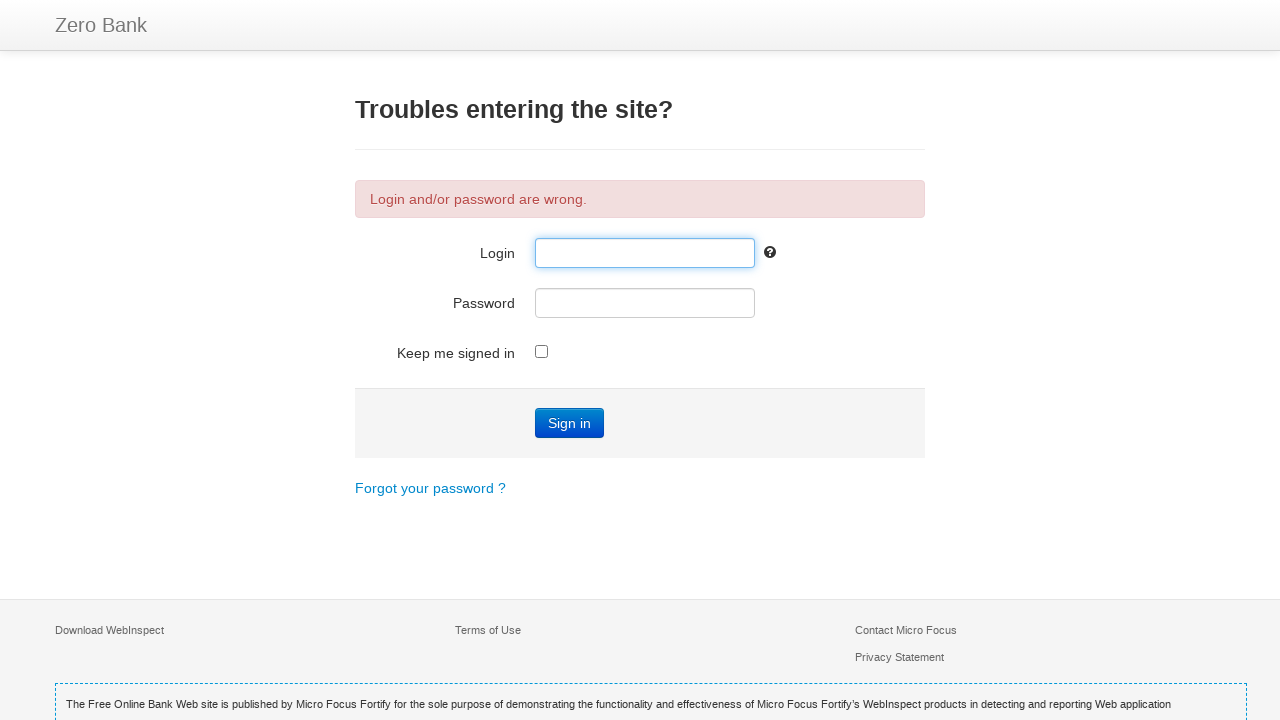

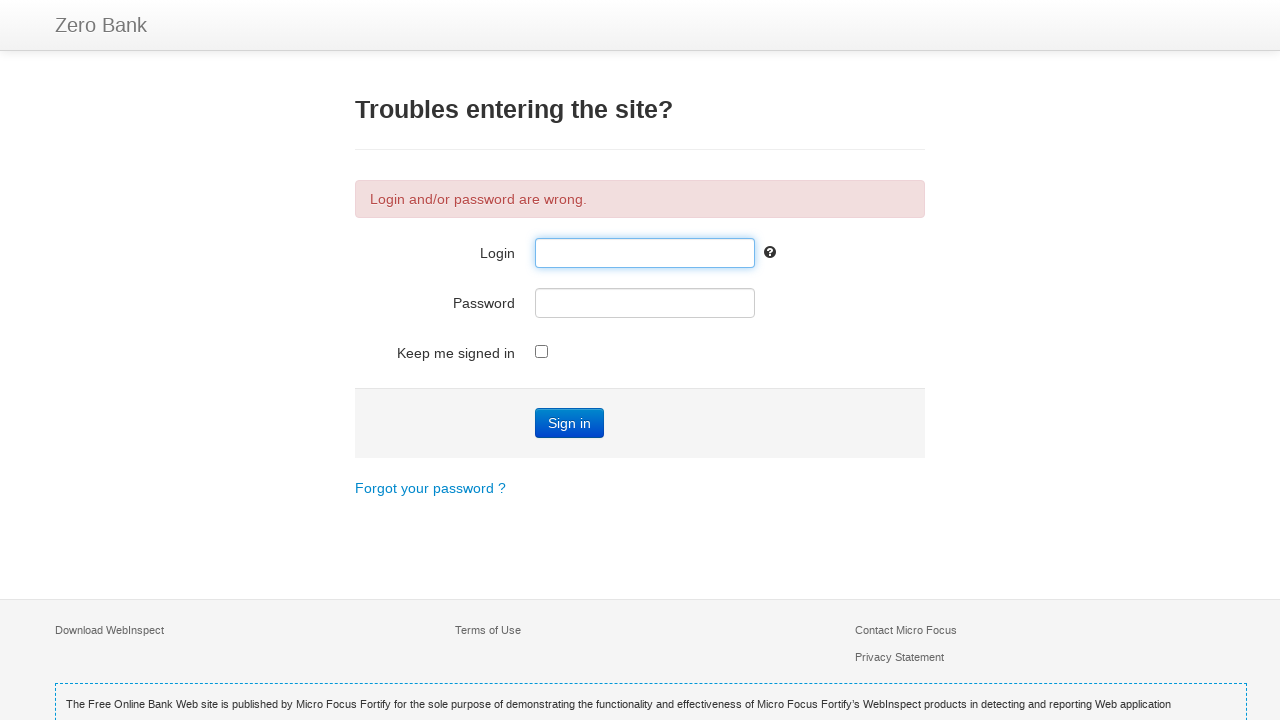